Clicks a button that triggers an alert and accepts the alert dialog

Starting URL: https://demoqa.com/alerts

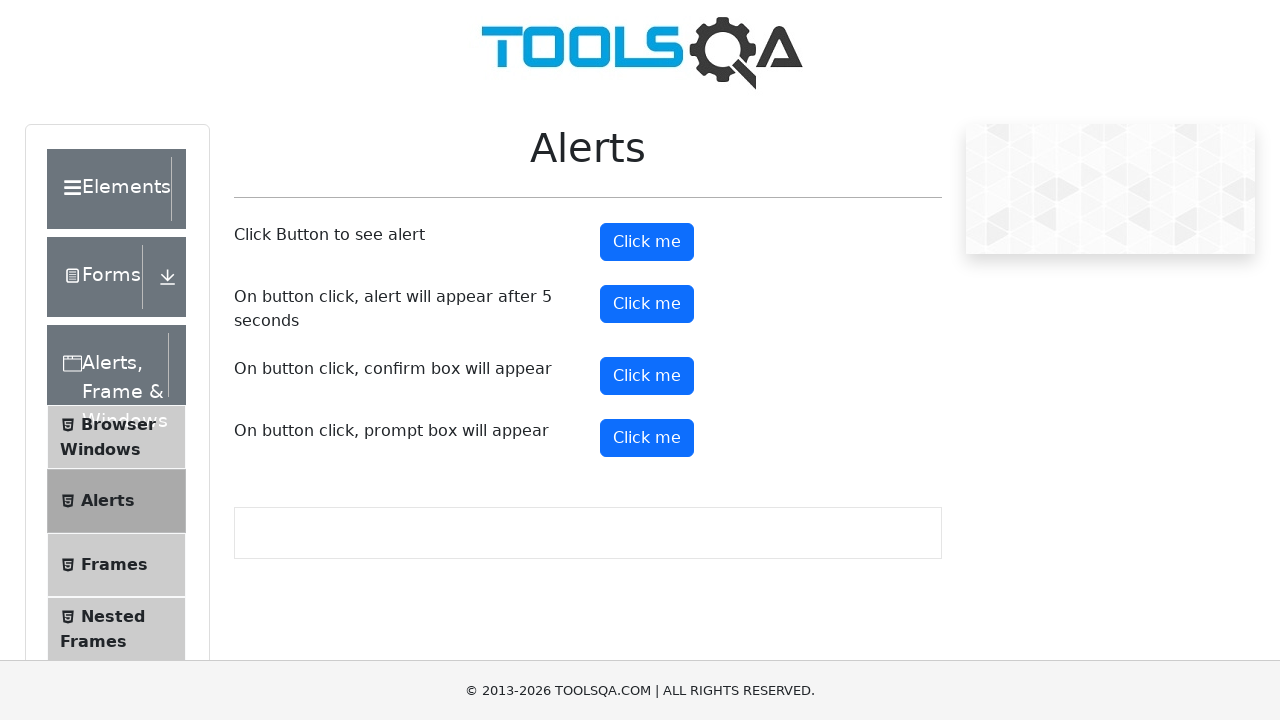

Set up dialog handler to accept alerts
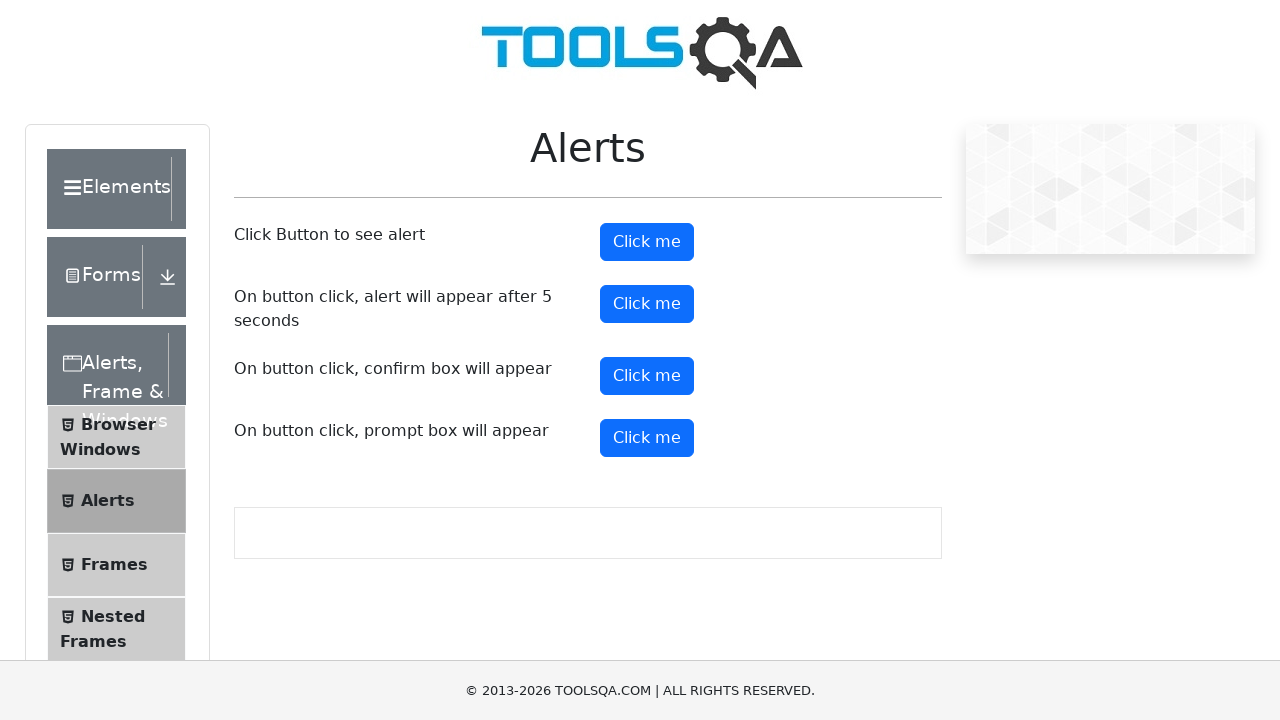

Clicked alert button to trigger alert dialog at (647, 242) on #alertButton
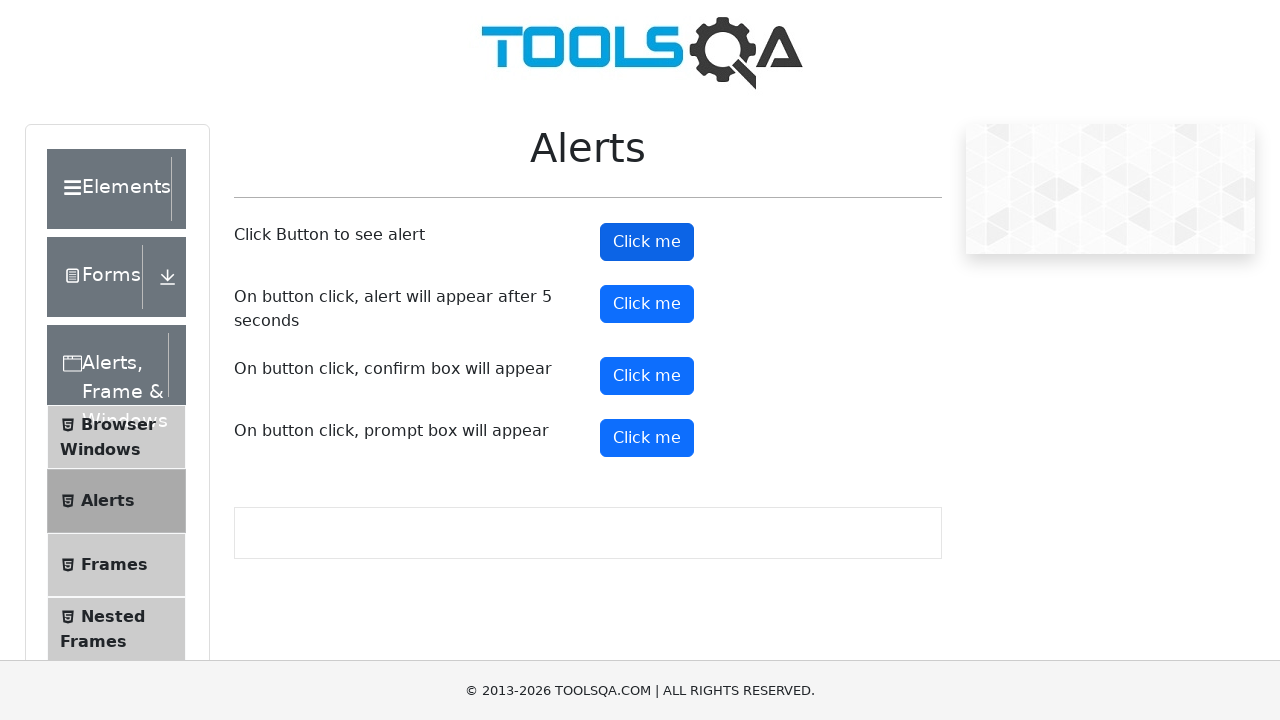

Waited for alert to be processed
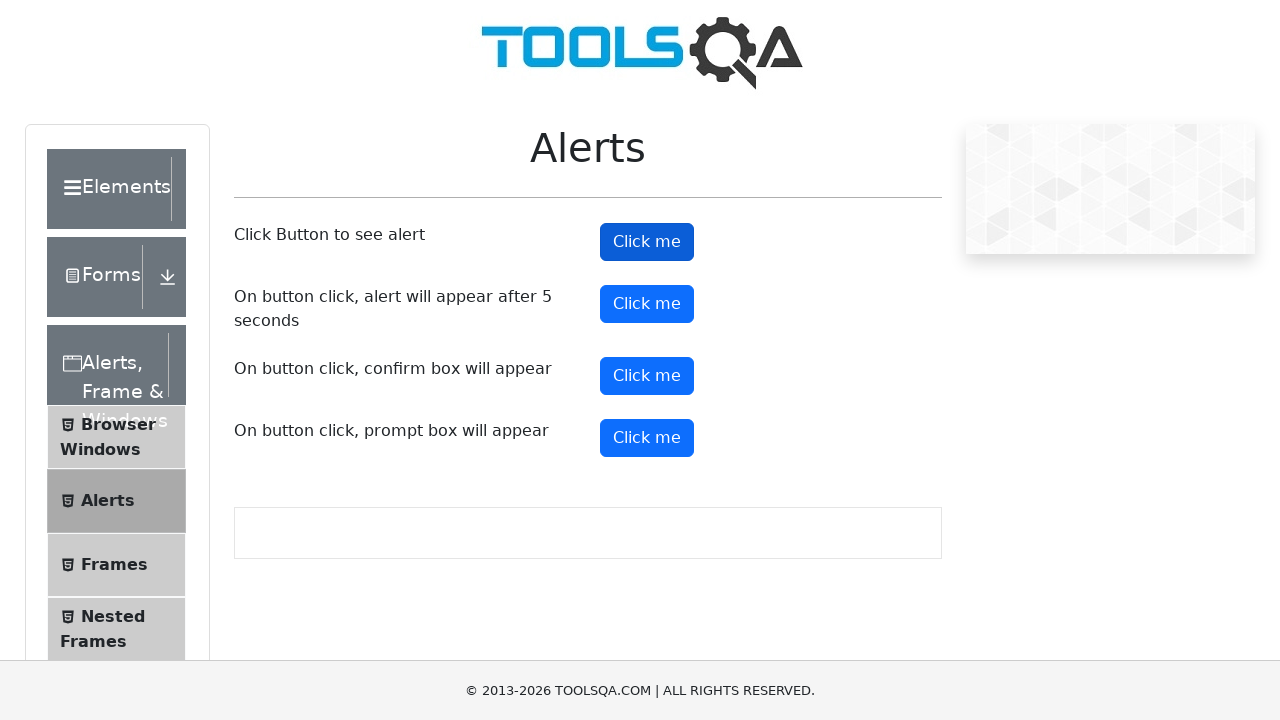

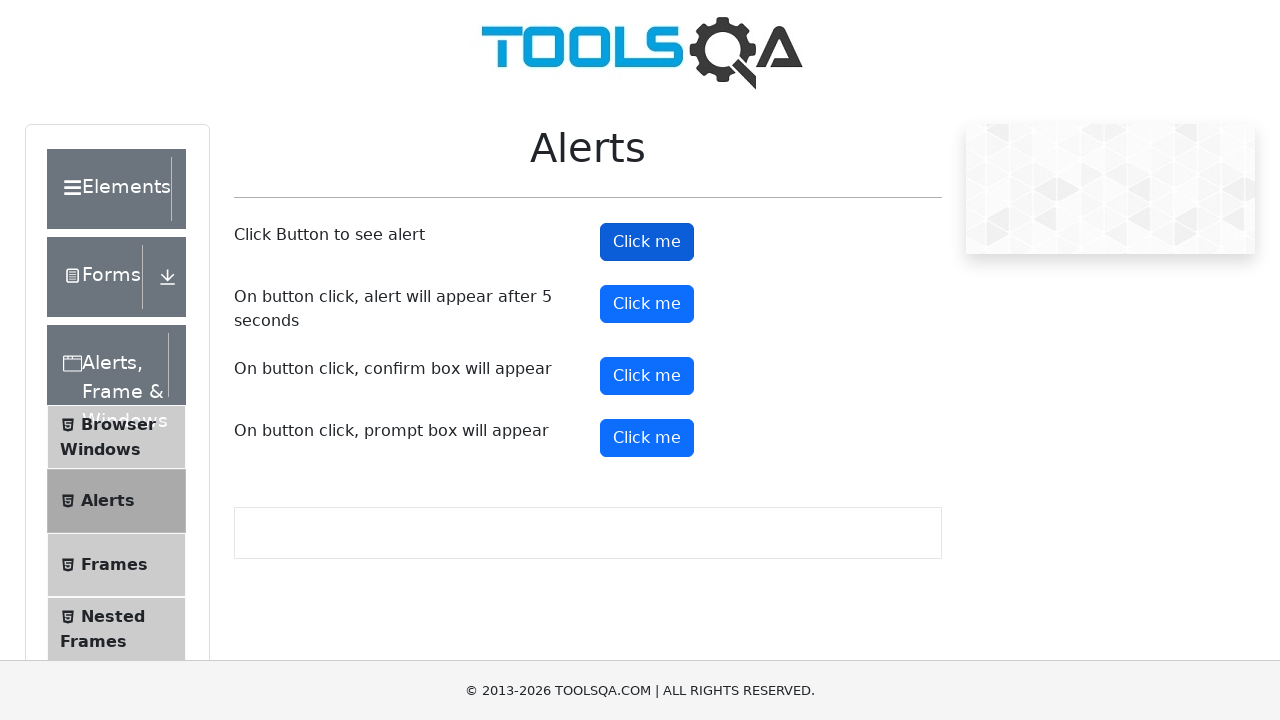